Tests window handling by clicking a link that opens a new window, switching between windows, and getting window titles

Starting URL: https://the-internet.herokuapp.com/windows

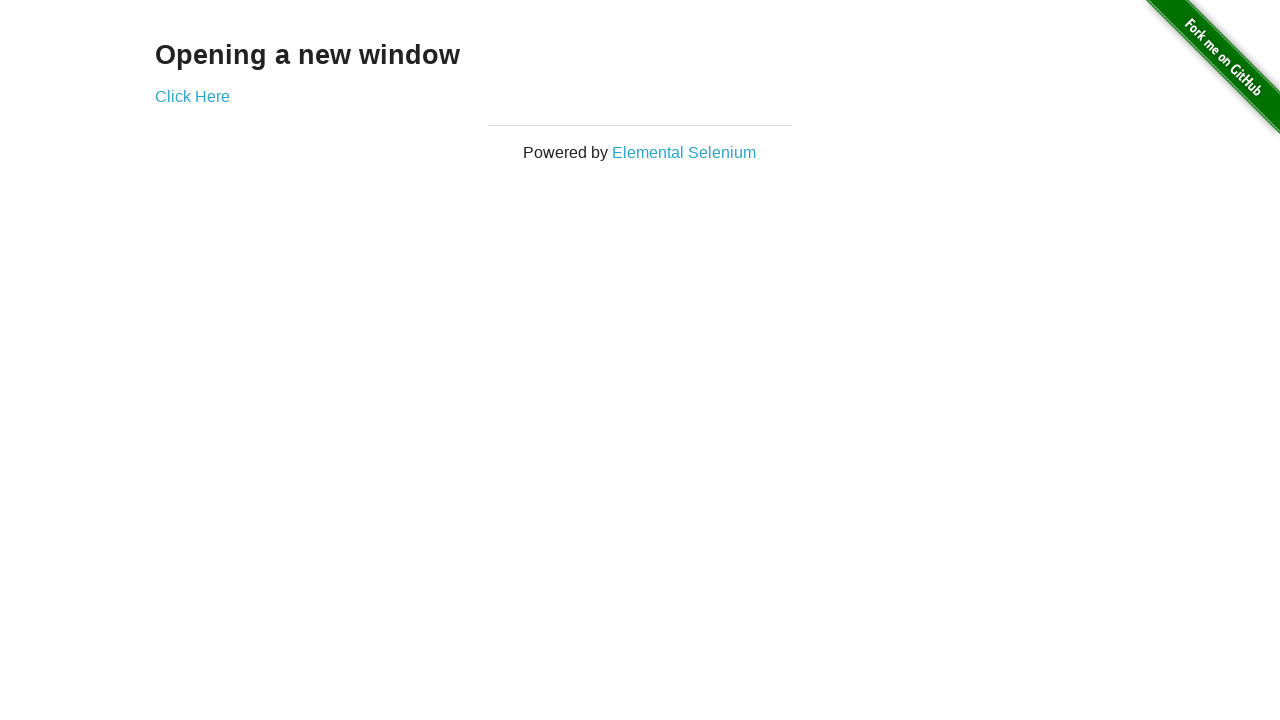

Retrieved heading text from the page
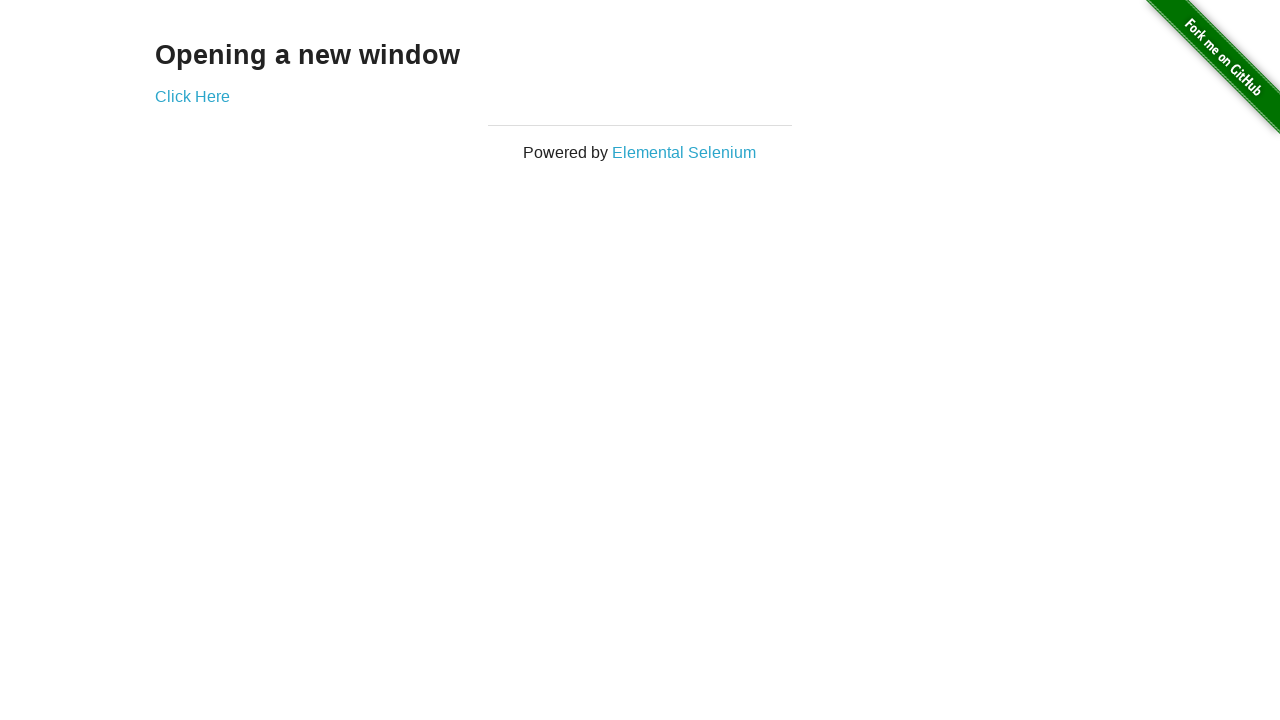

Clicked 'Click Here' link to open new window at (192, 96) on xpath=//a[normalize-space()='Click Here']
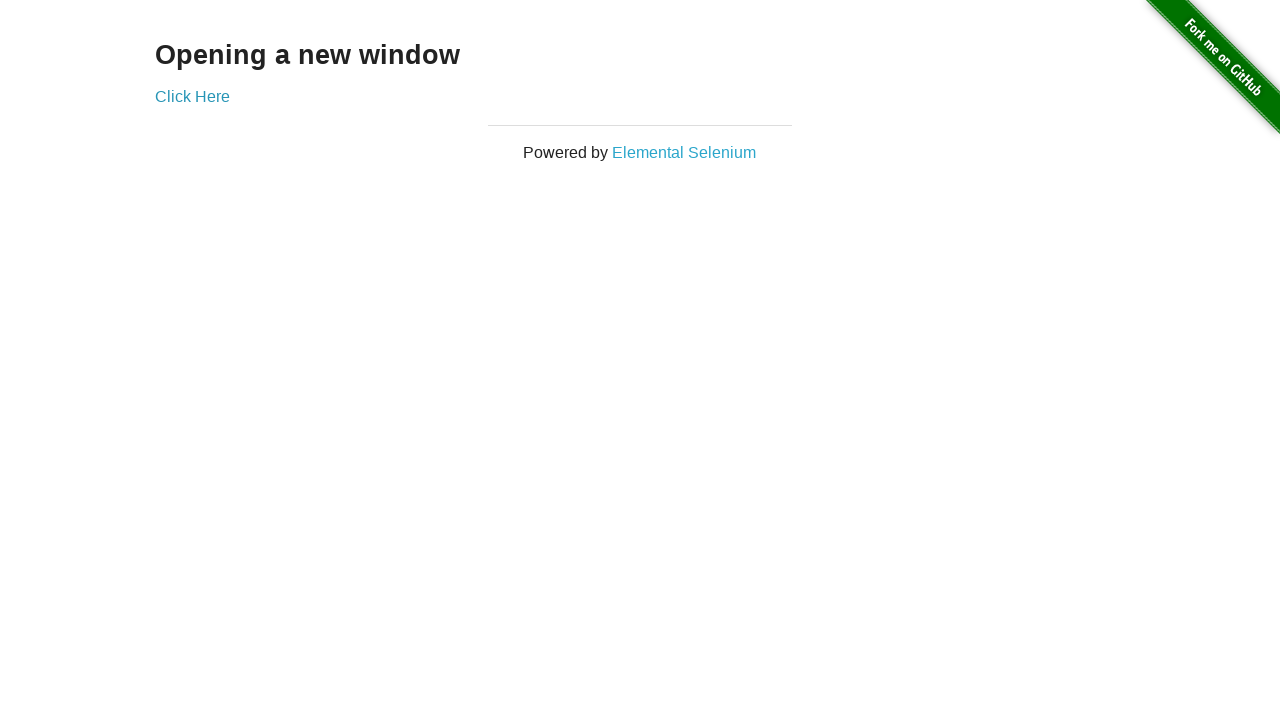

New page loaded successfully
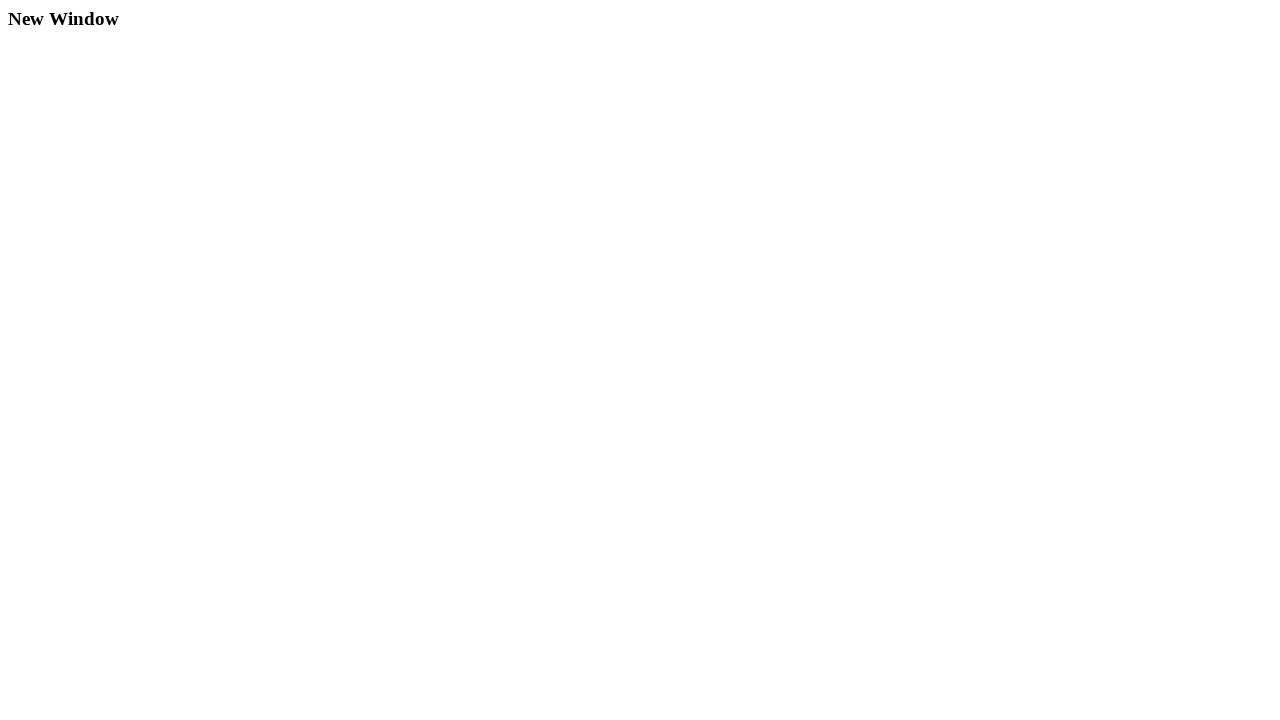

Retrieved new window title: New Window
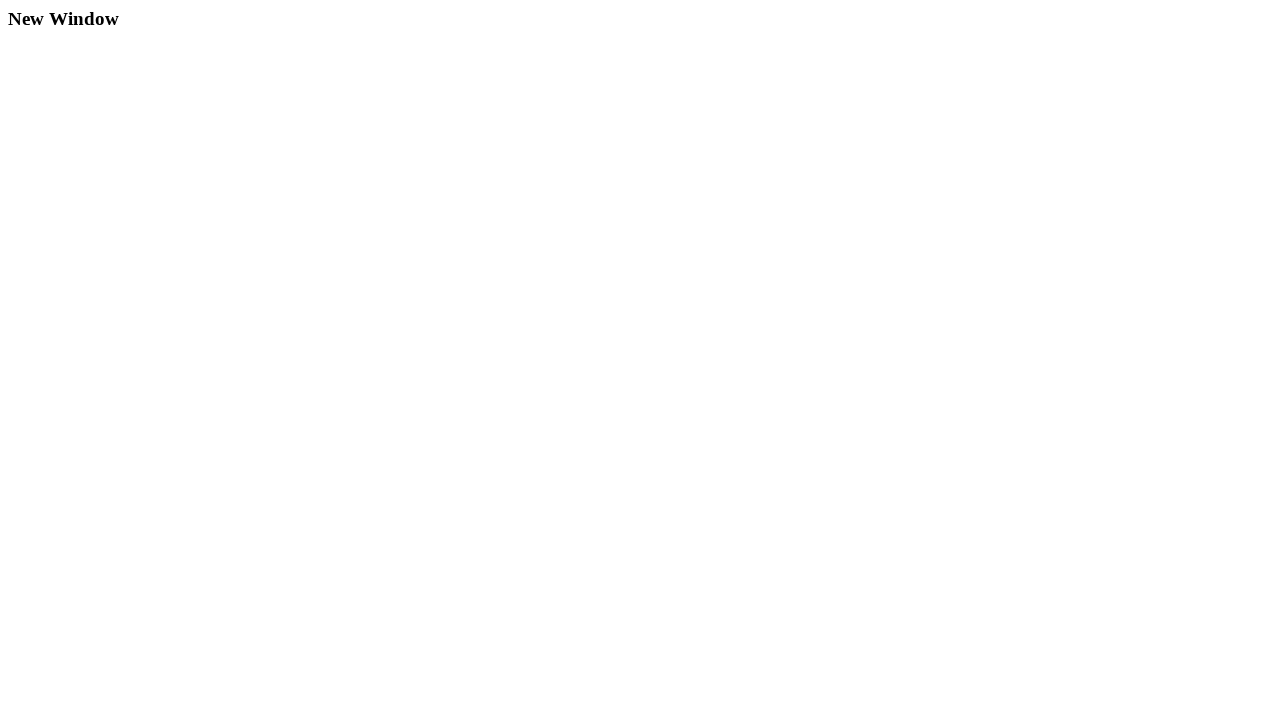

Original page remains active and accessible
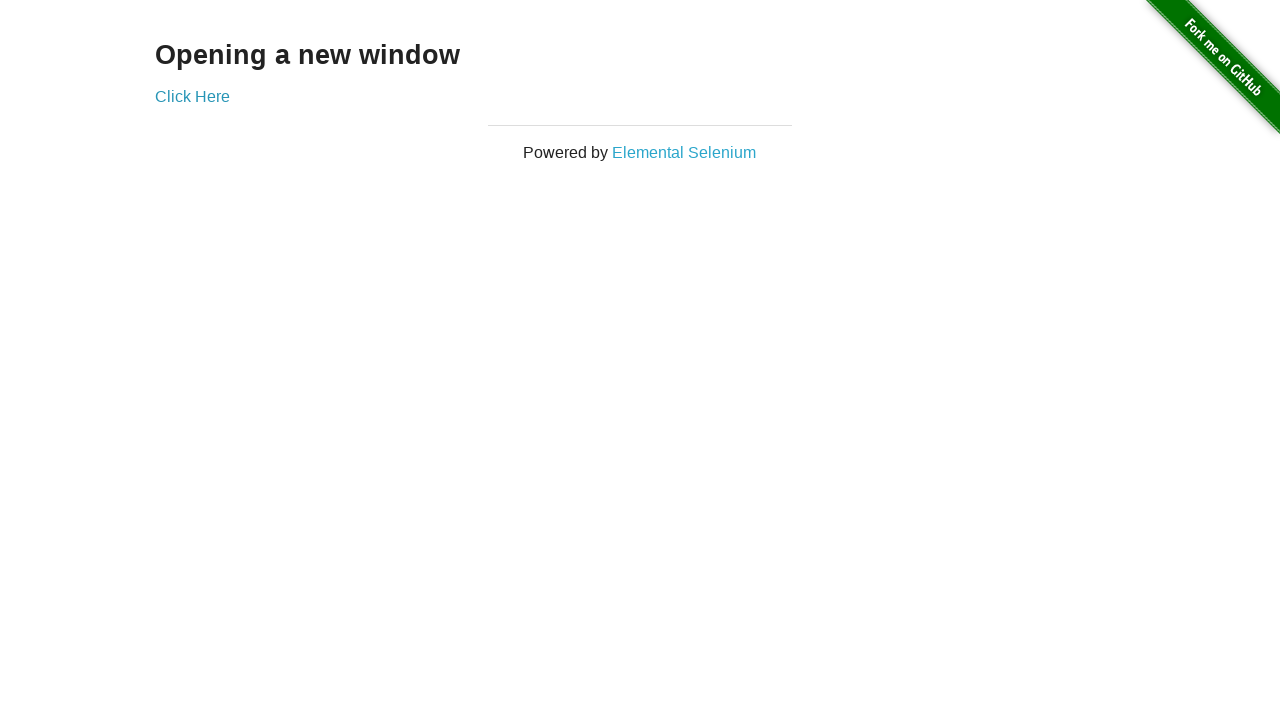

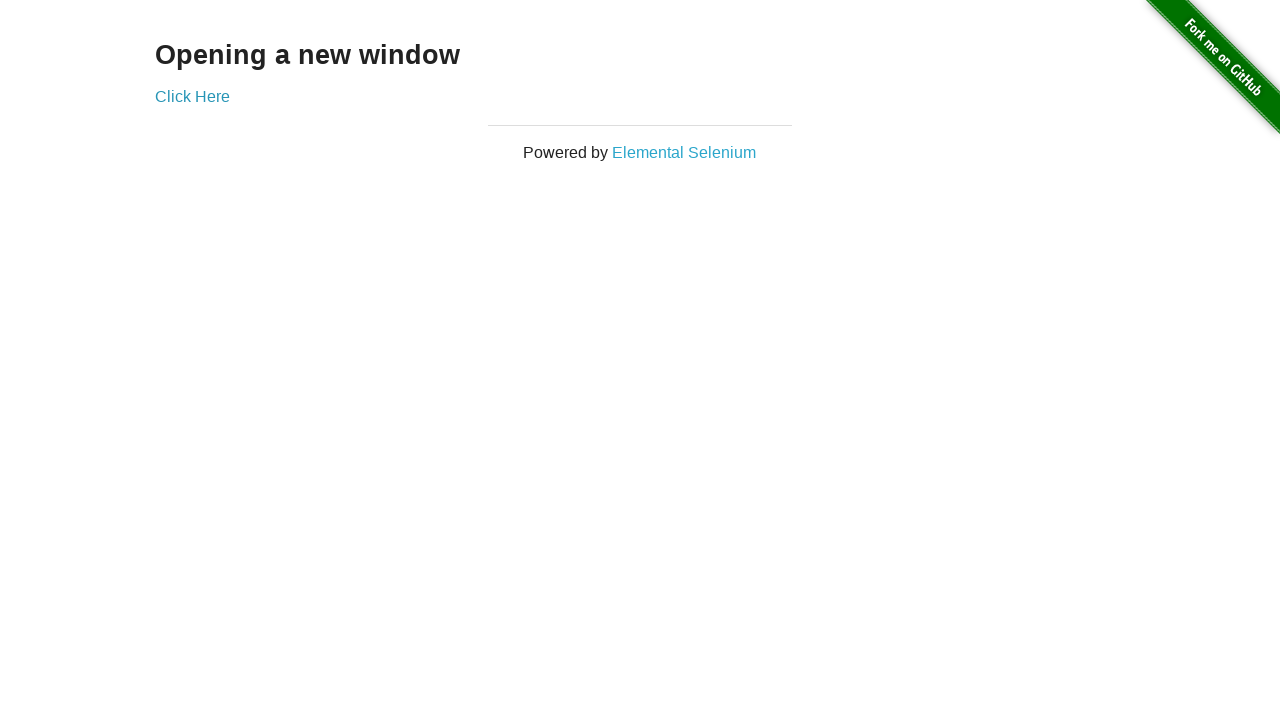